Navigates to OrangeHRM demo site and verifies the page loads successfully

Starting URL: https://opensource-demo.orangehrmlive.com/

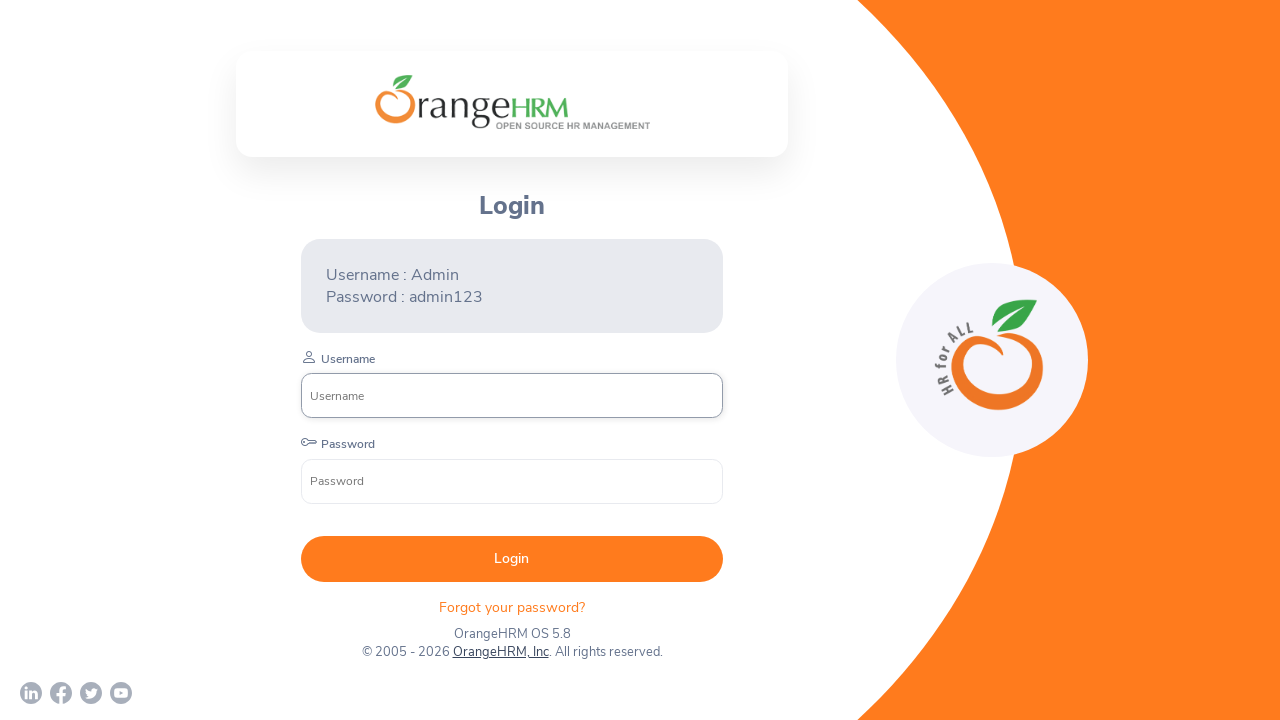

Navigated to OrangeHRM demo site
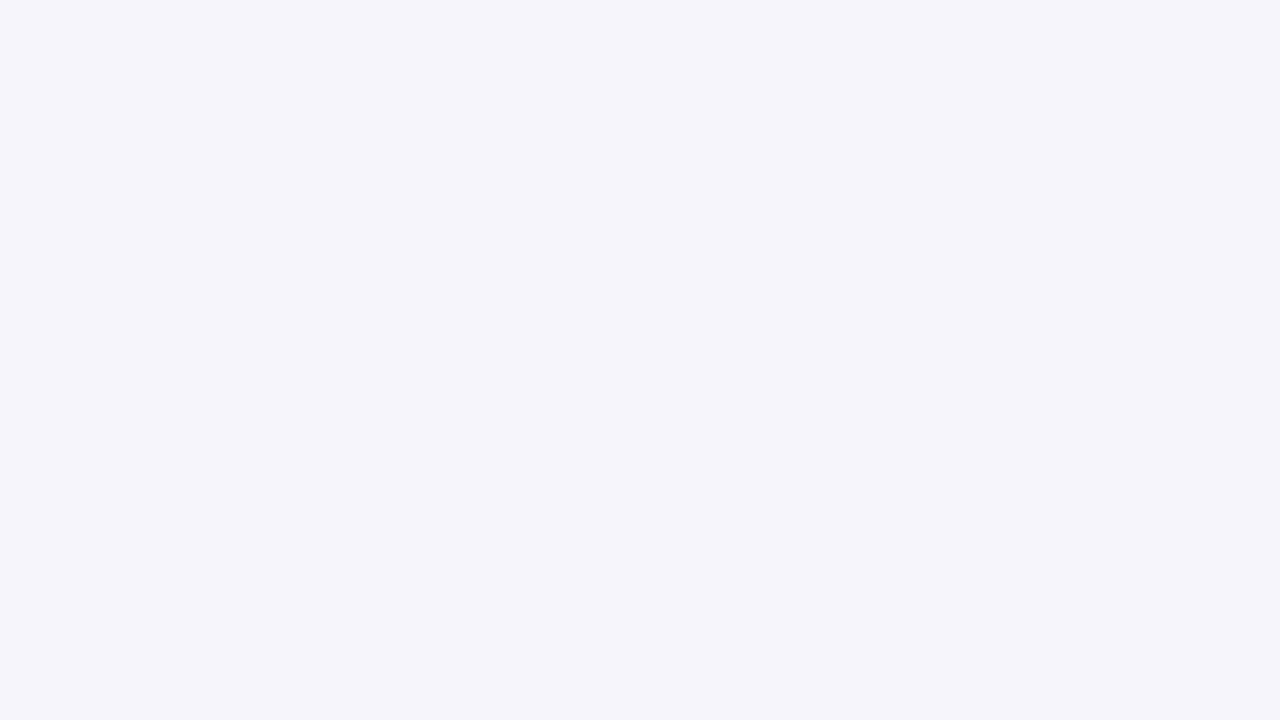

Login form loaded successfully
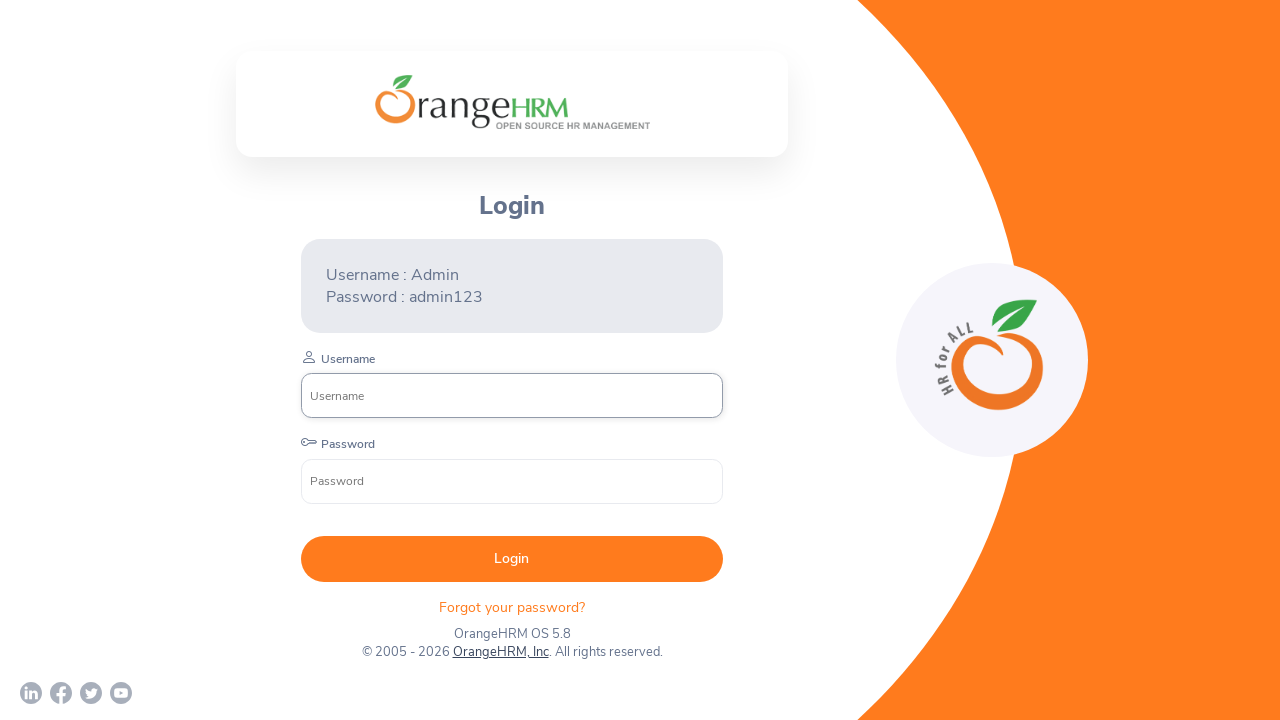

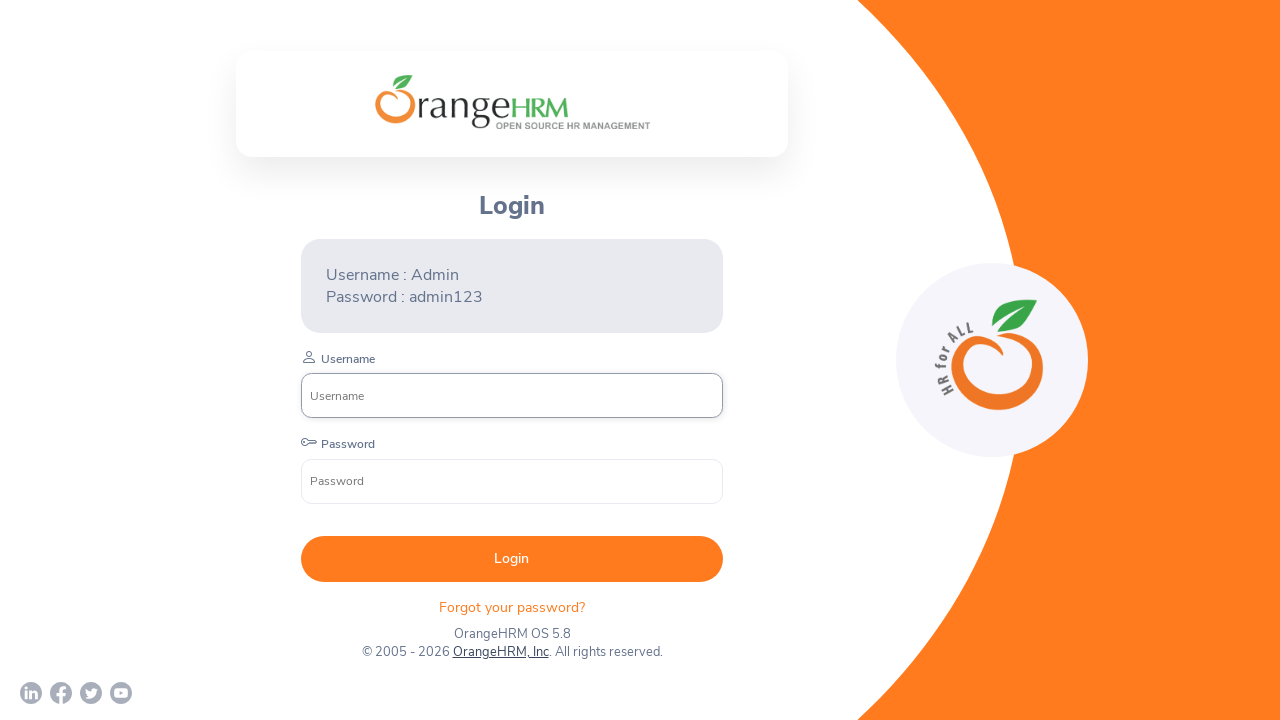